Tests registration form validation by entering an invalid email format and verifying the email validation error messages.

Starting URL: https://alada.vn/tai-khoan/dang-ky.html

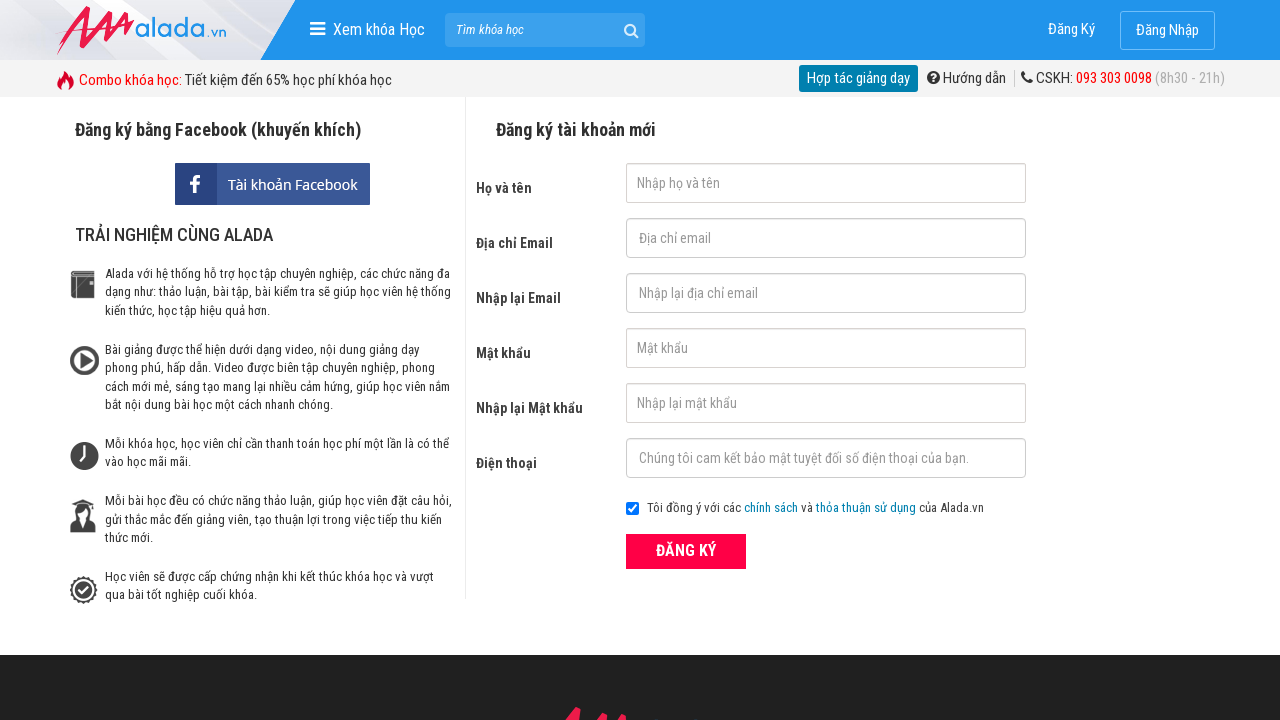

Filled first name field with 'Normal man' on //form[@id='frmLogin']//input[@id='txtFirstname']
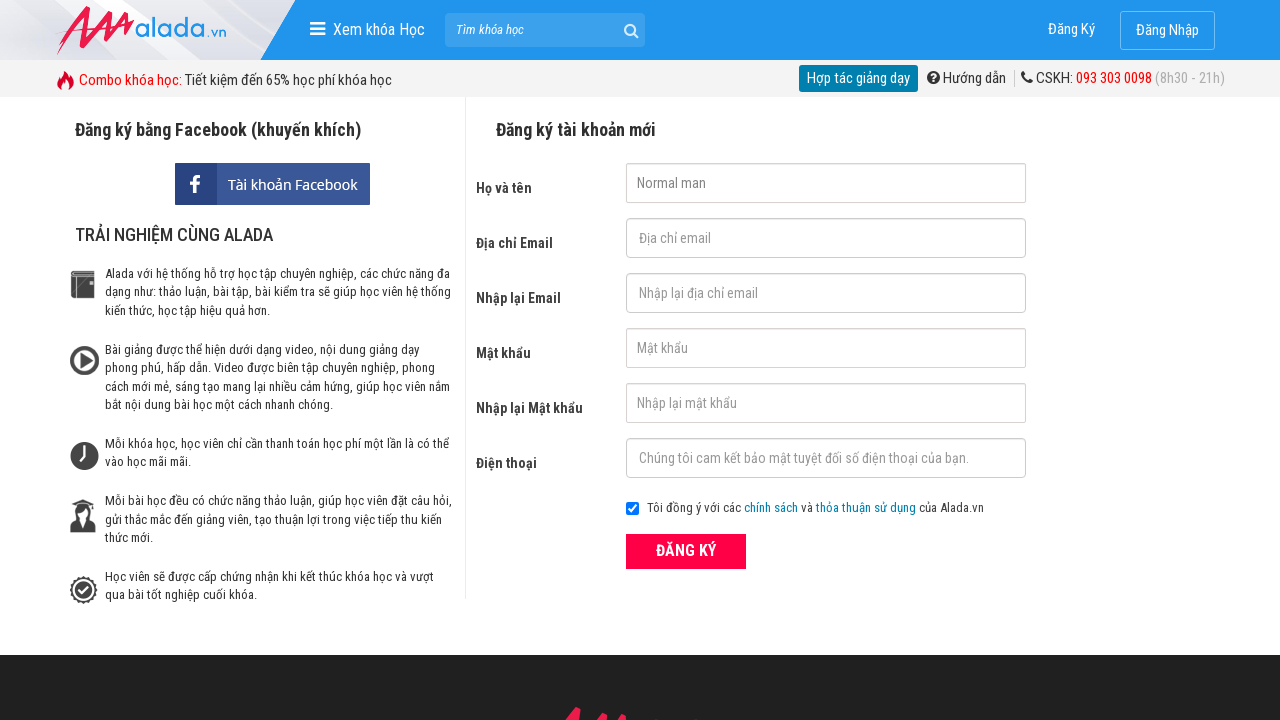

Filled email field with invalid email format 'Normal@sadasd@an' on //form[@id='frmLogin']//input[@id='txtEmail']
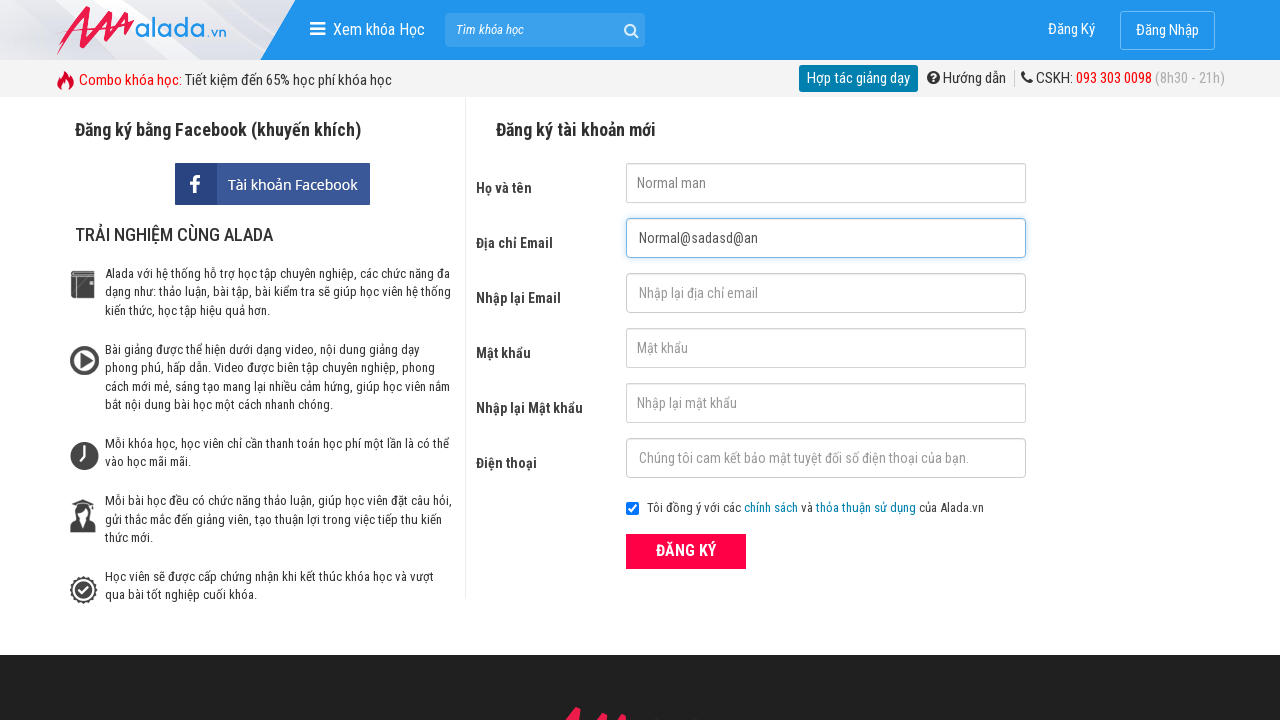

Filled confirm email field with 'Normal@sadasd@an' on //form[@id='frmLogin']//input[@id='txtCEmail']
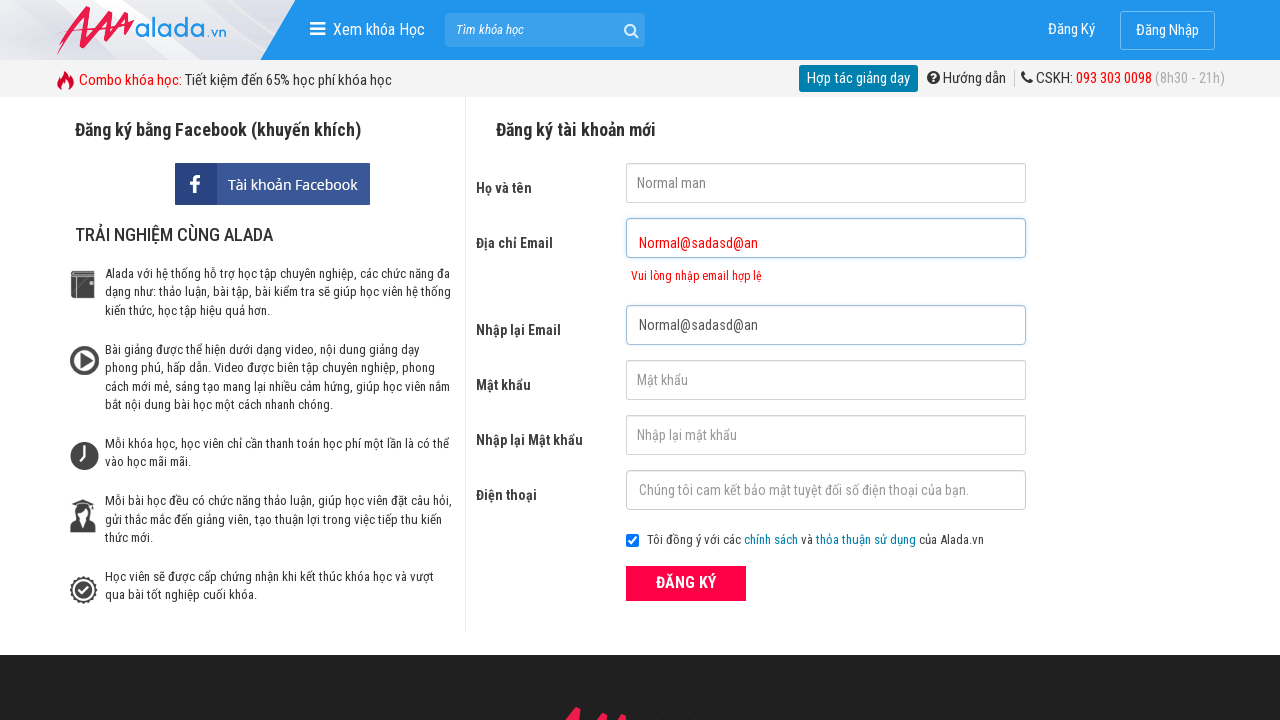

Filled password field with '123456789' on //form[@id='frmLogin']//input[@id='txtPassword']
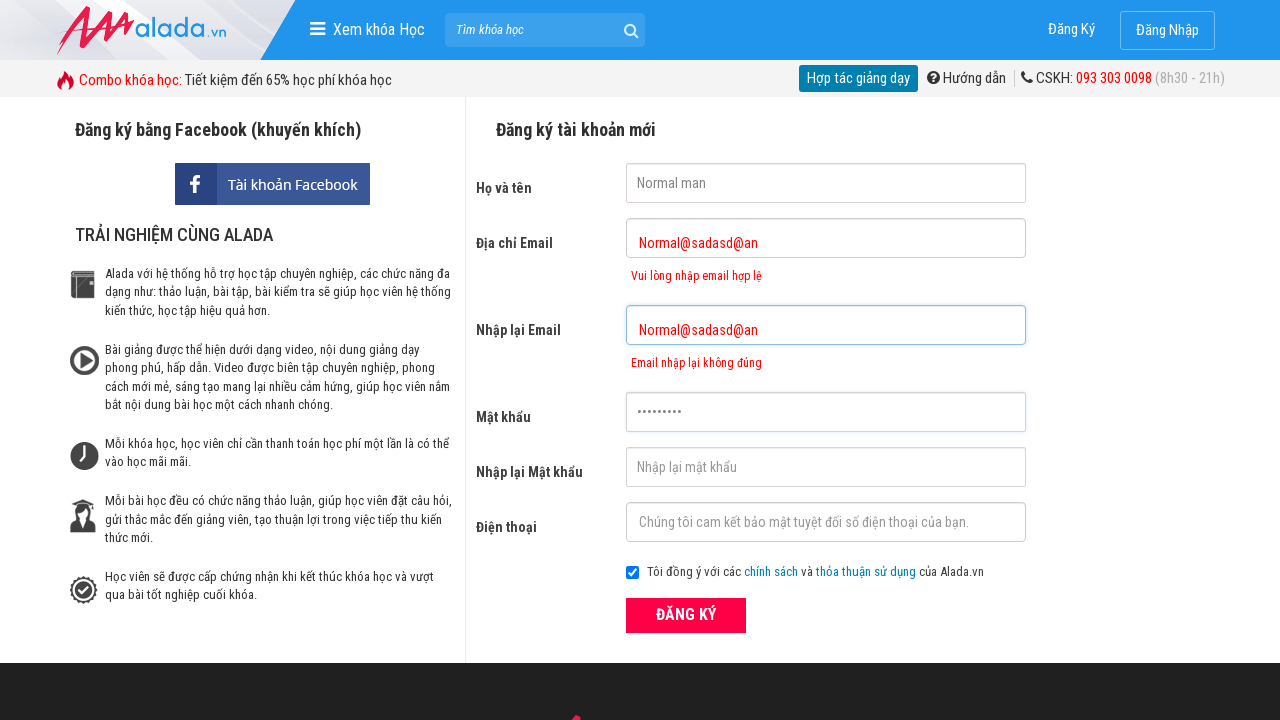

Filled confirm password field with '123456789' on //form[@id='frmLogin']//input[@id='txtCPassword']
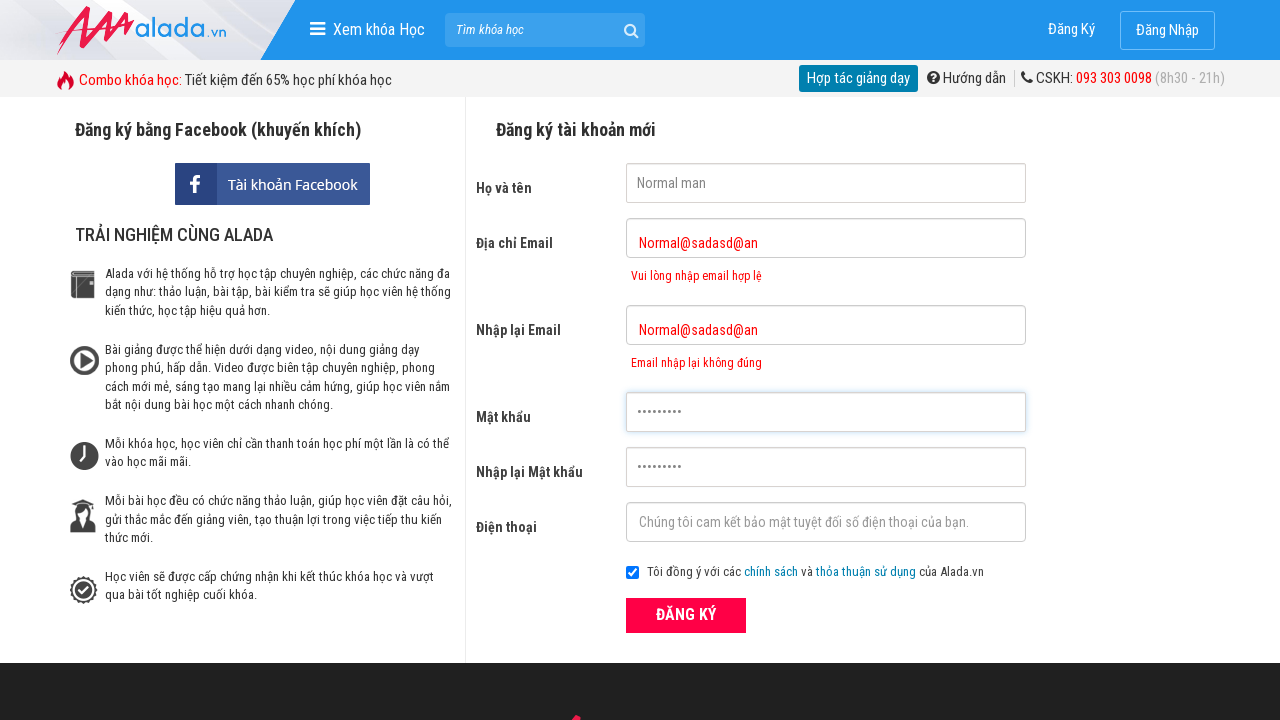

Filled phone field with '0968565236' on //form[@id='frmLogin']//input[@id='txtPhone']
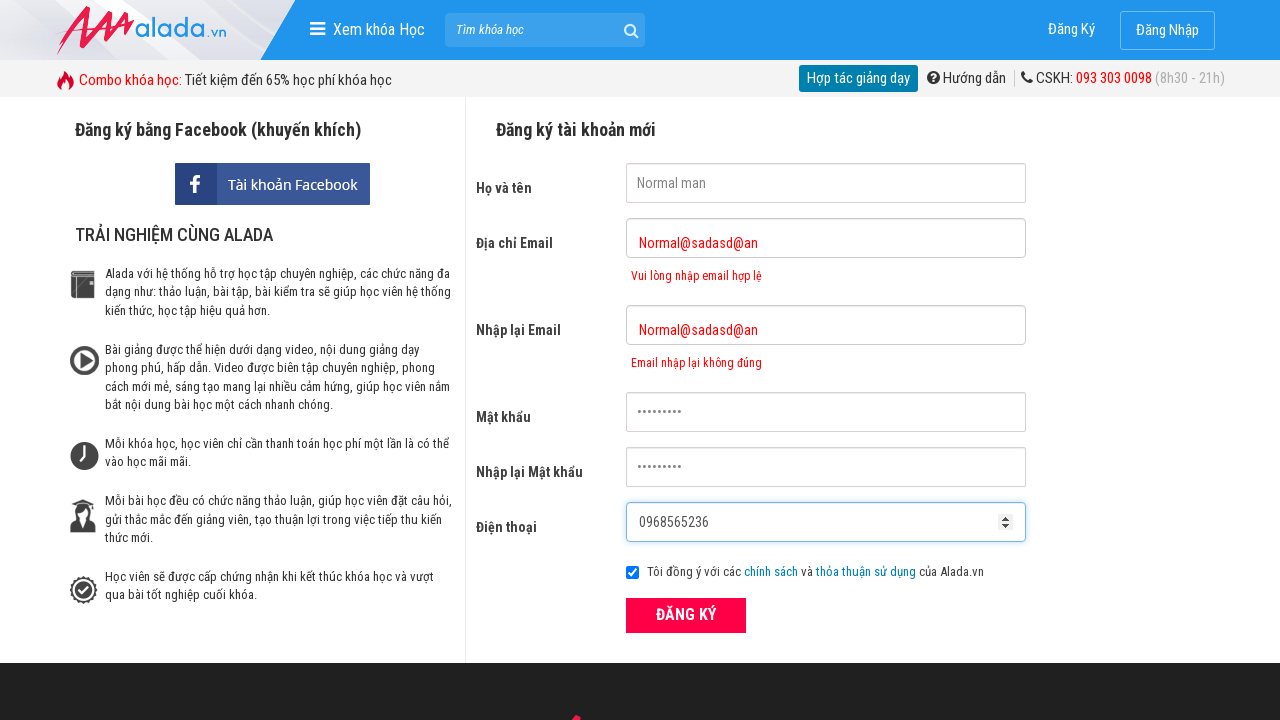

Clicked ĐĂNG KÝ (Register) button to submit form at (686, 615) on xpath=//form[@id='frmLogin']//button[text()='ĐĂNG KÝ']
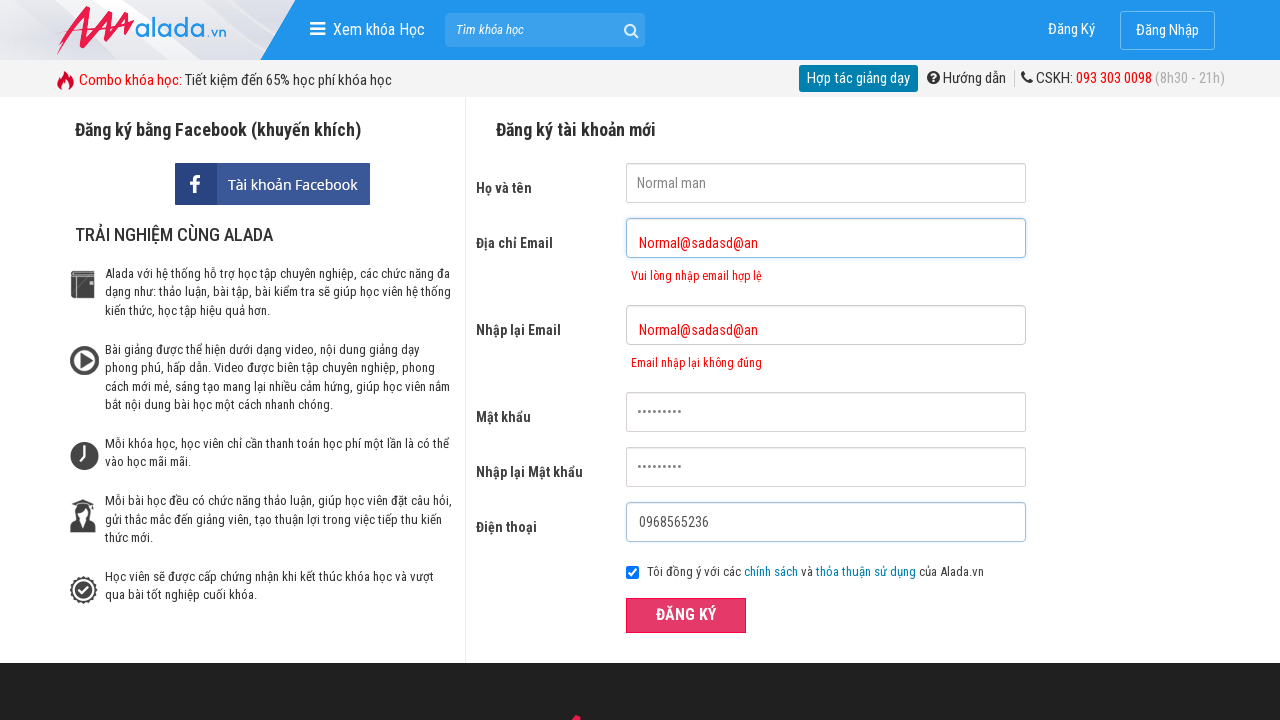

Email validation error message appeared
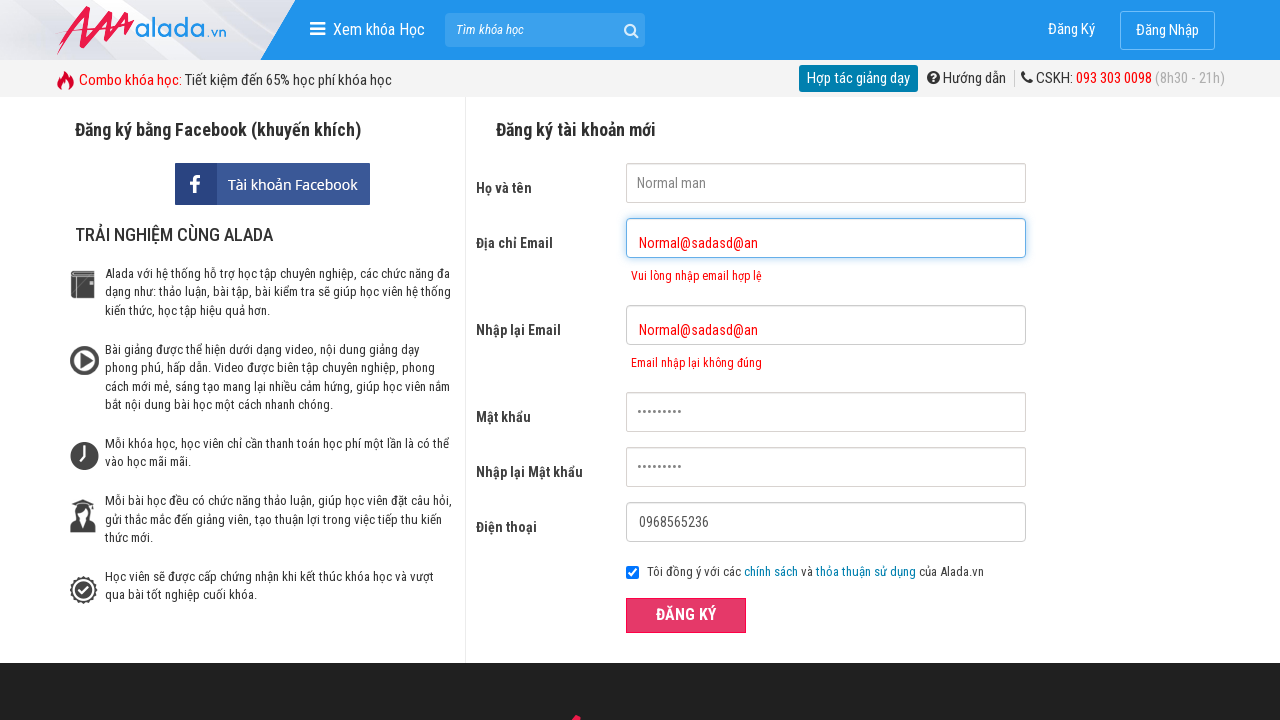

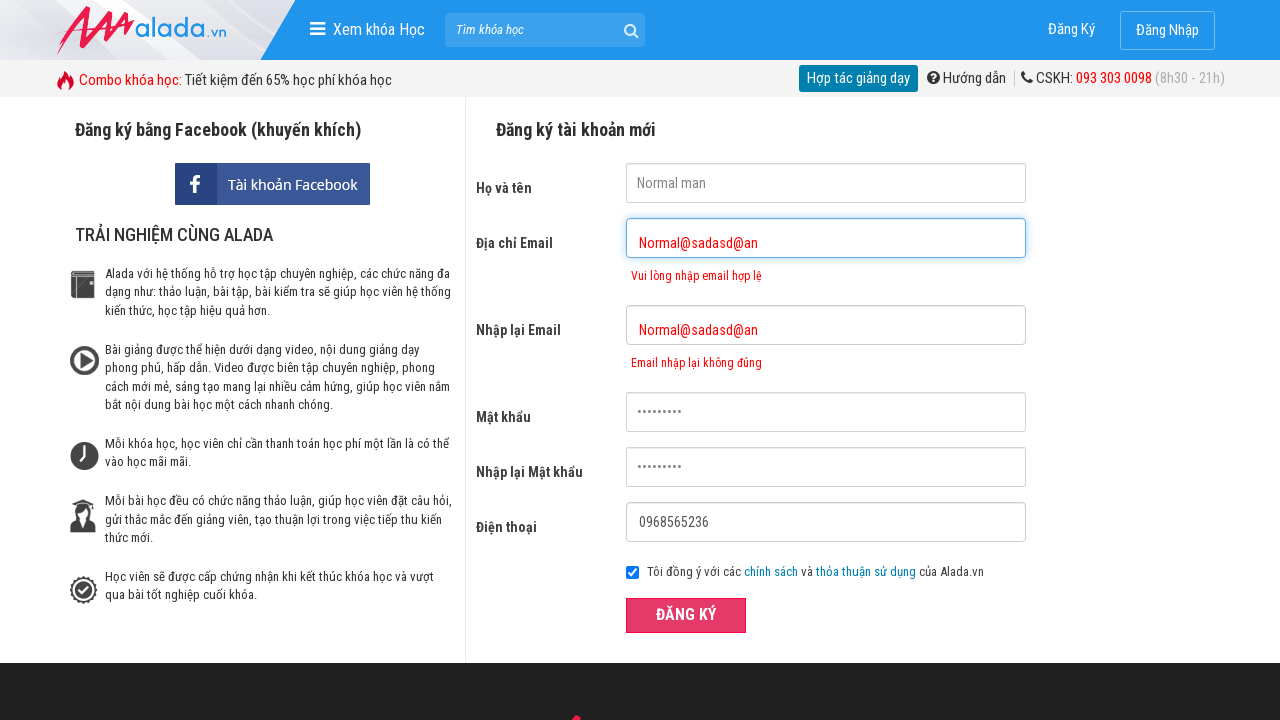